Tests selecting and deselecting radio buttons and checkboxes, verifying their selected state changes correctly

Starting URL: https://automationfc.github.io/basic-form/index.html

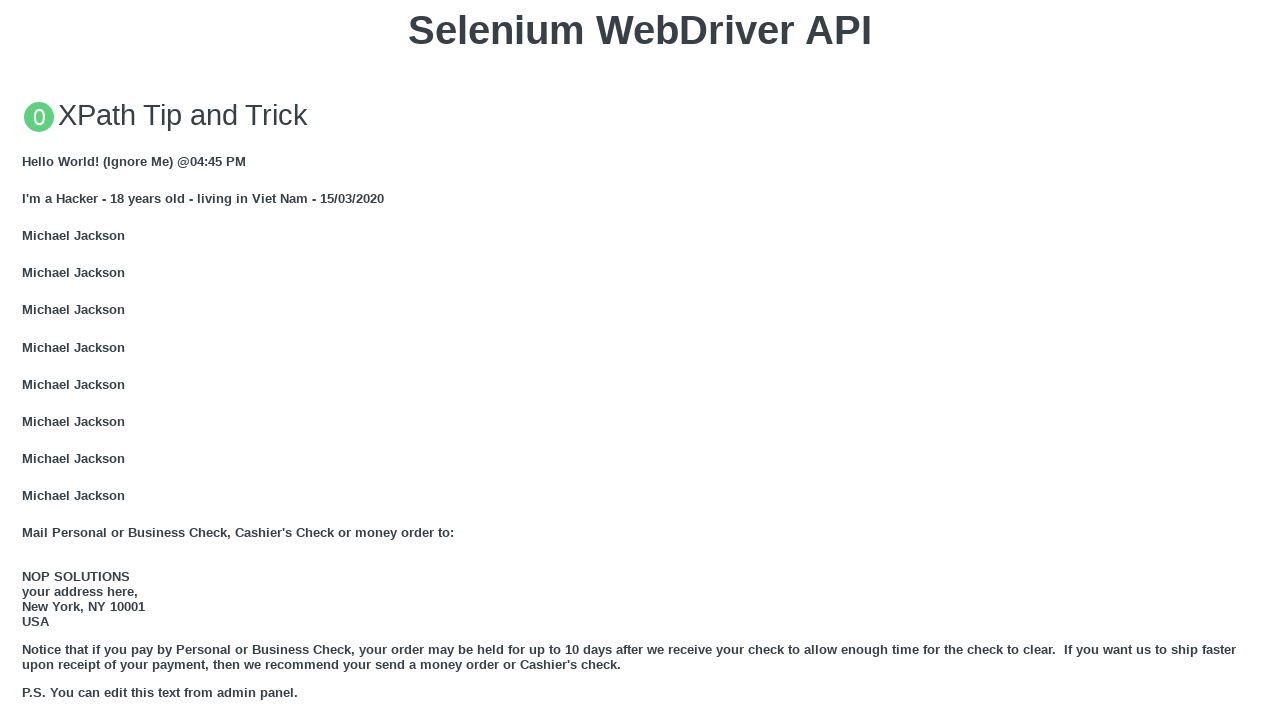

Located the 'Under 18' radio button element
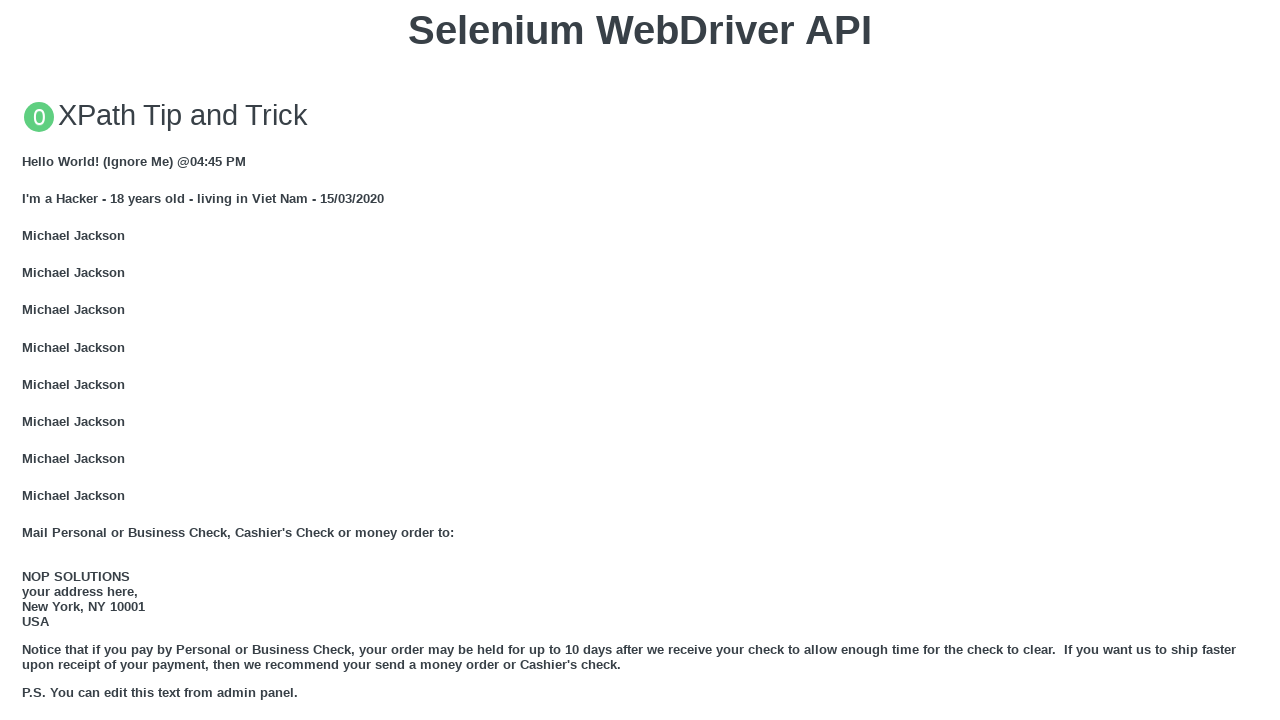

Located the 'Development' checkbox element
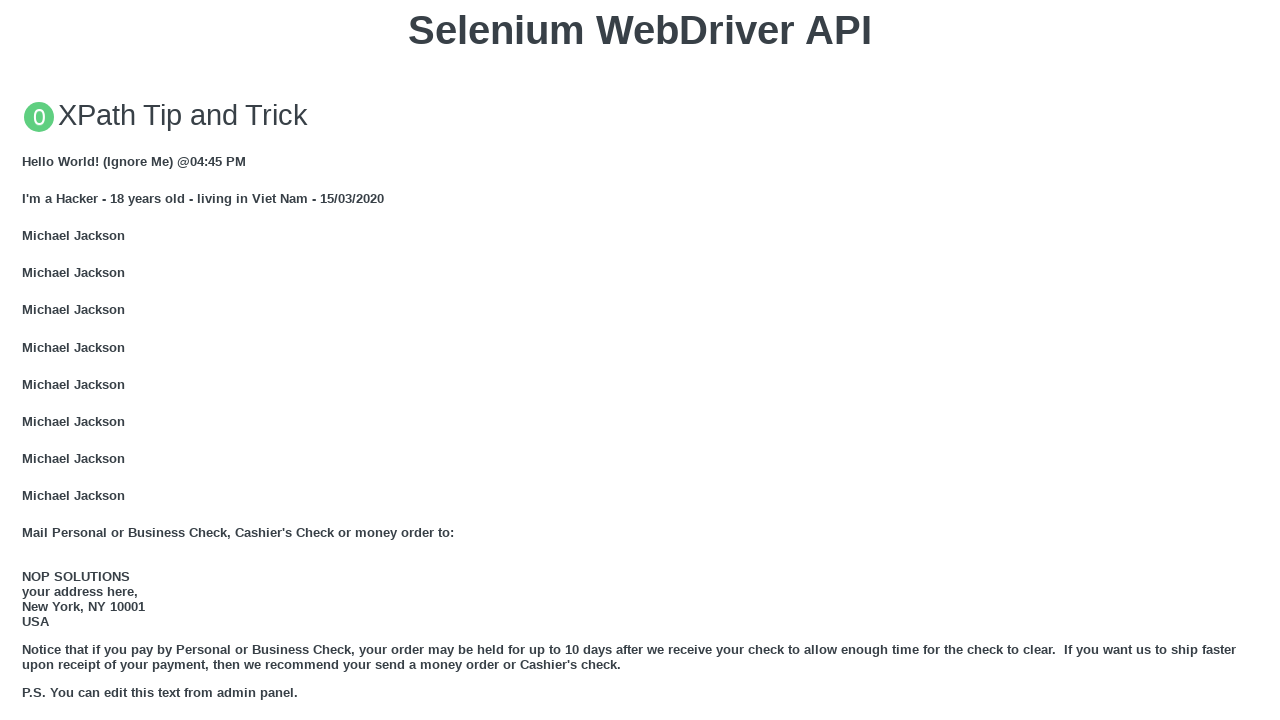

Verified 'Under 18' radio button is initially unselected
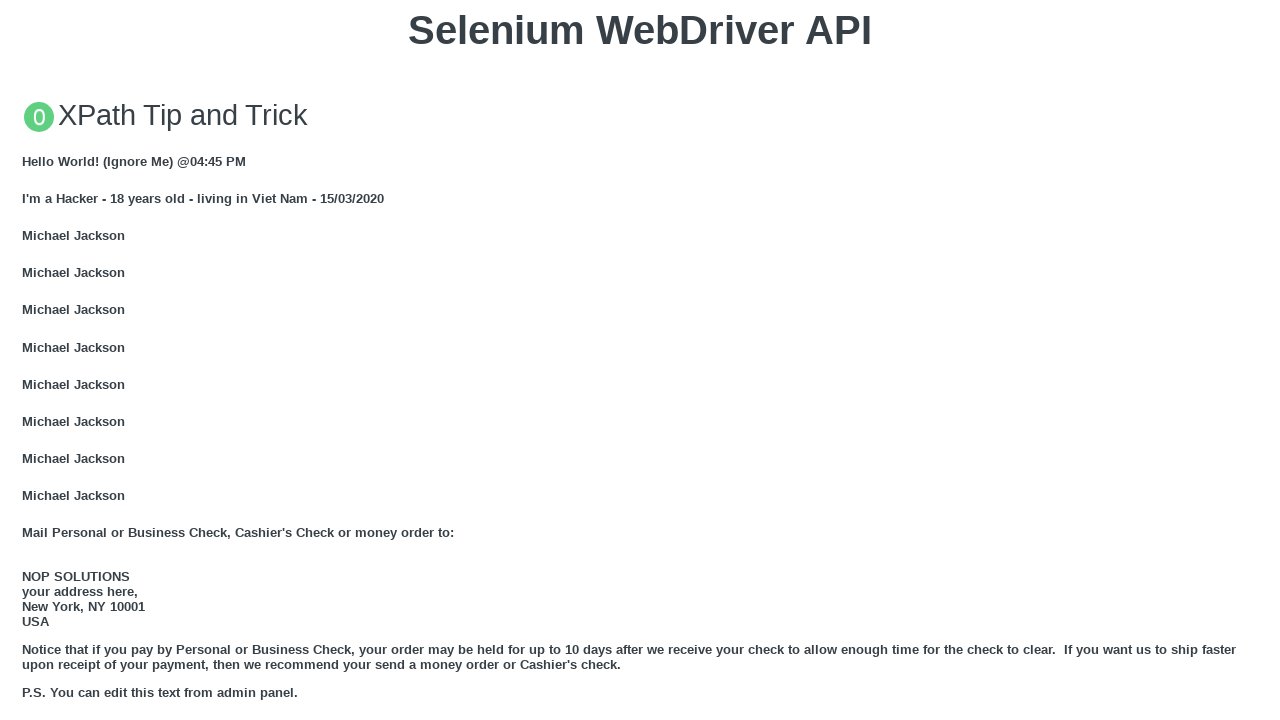

Verified 'Development' checkbox is initially unselected
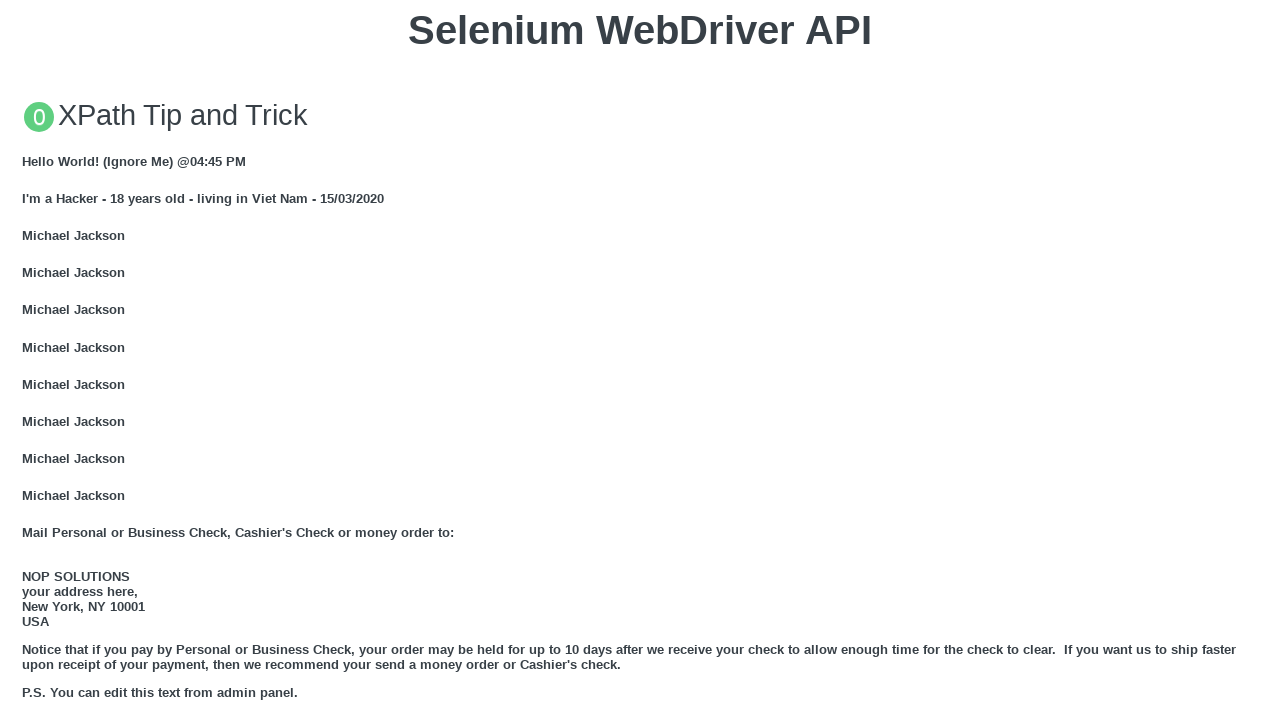

Clicked the 'Under 18' radio button to select it at (28, 360) on xpath=//input[@id='under_18']
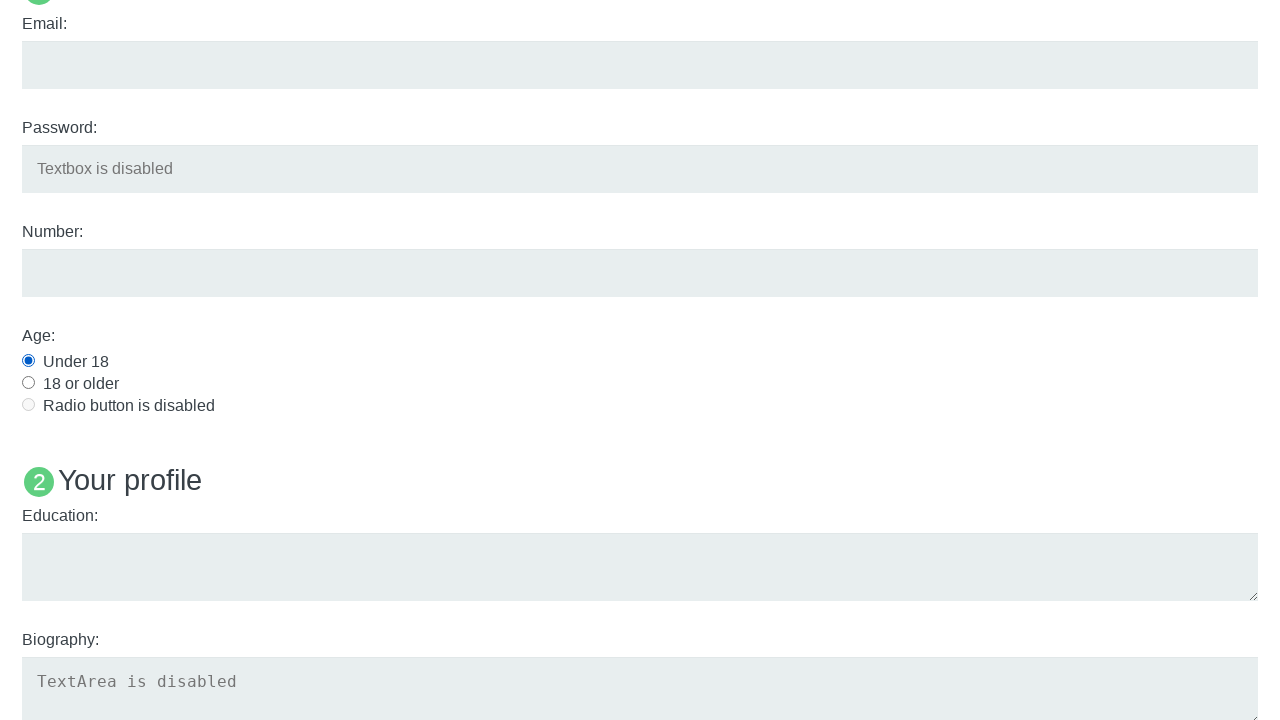

Clicked the 'Development' checkbox to select it at (28, 361) on xpath=//input[@id ='development']
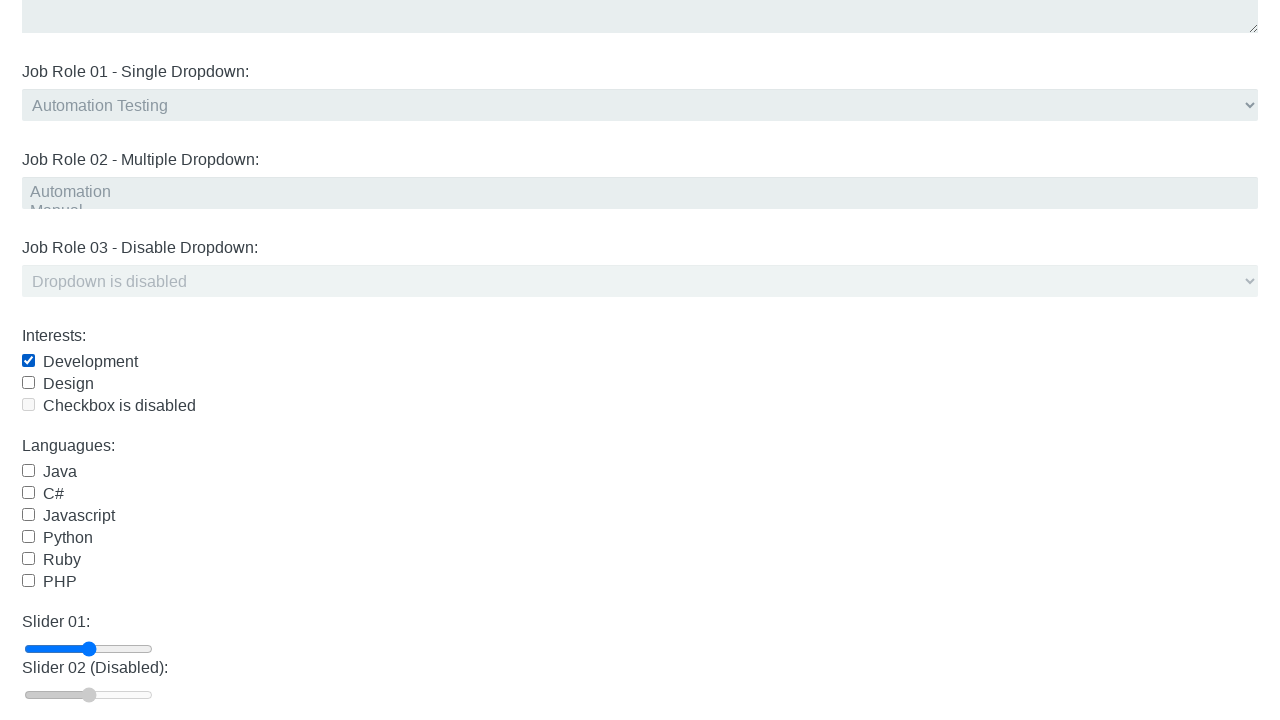

Verified 'Under 18' radio button is now selected
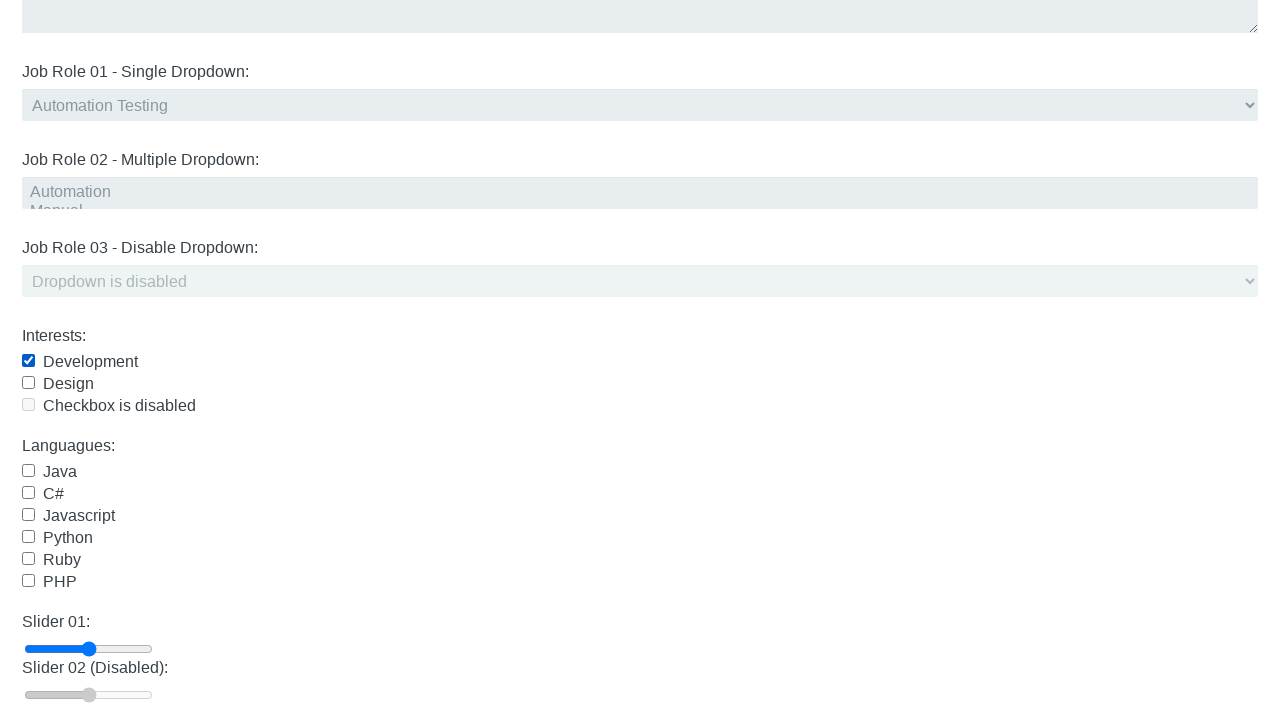

Verified 'Development' checkbox is now selected
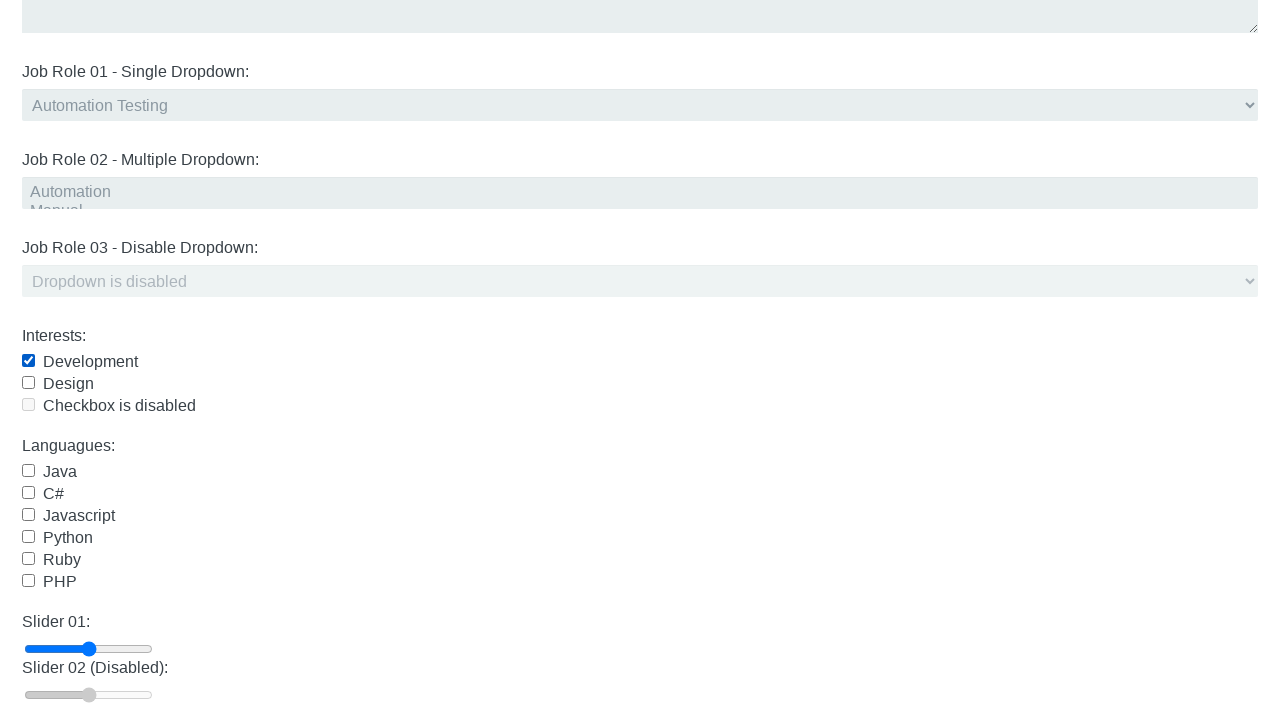

Clicked the 'Development' checkbox to deselect it at (28, 361) on xpath=//input[@id ='development']
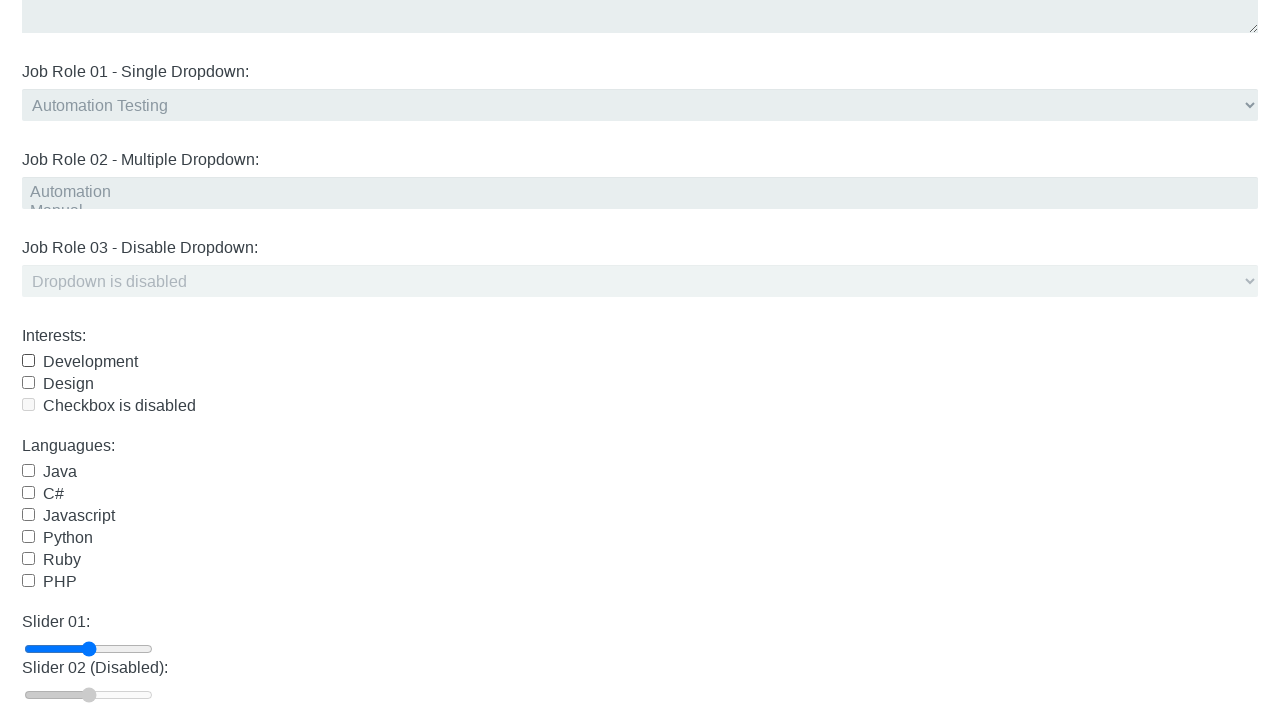

Verified 'Under 18' radio button remains selected
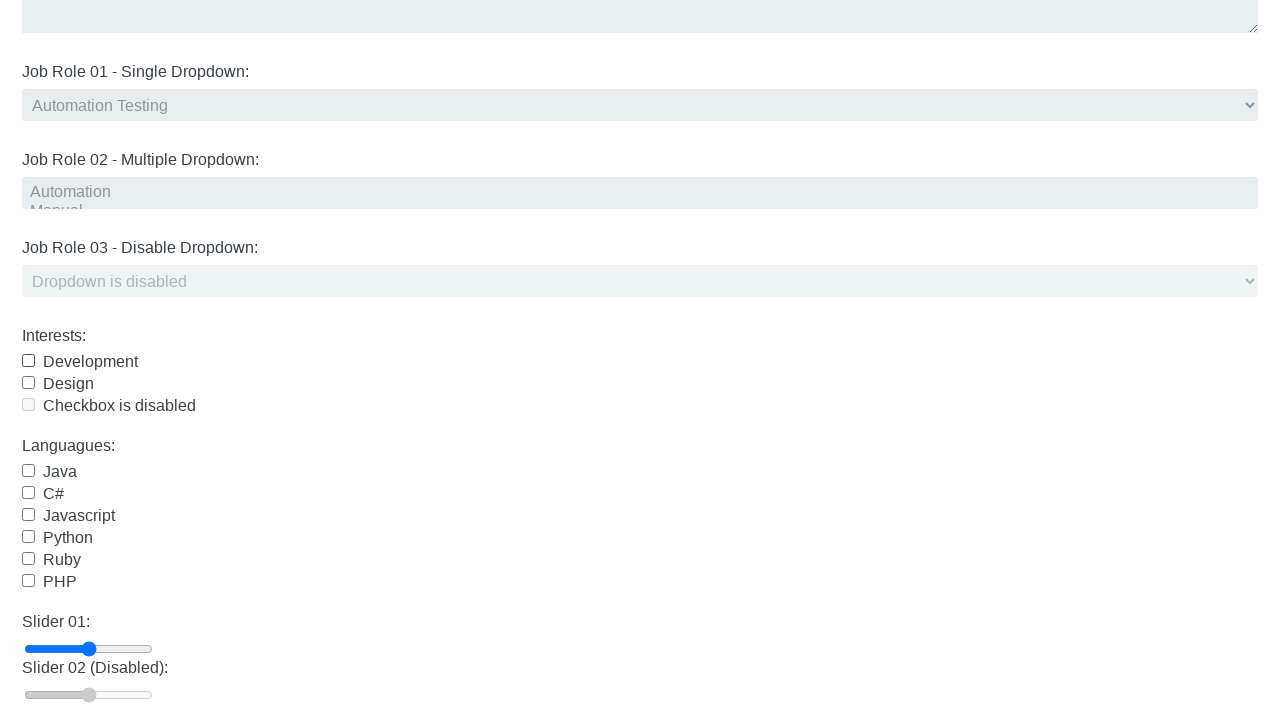

Verified 'Development' checkbox is now unselected
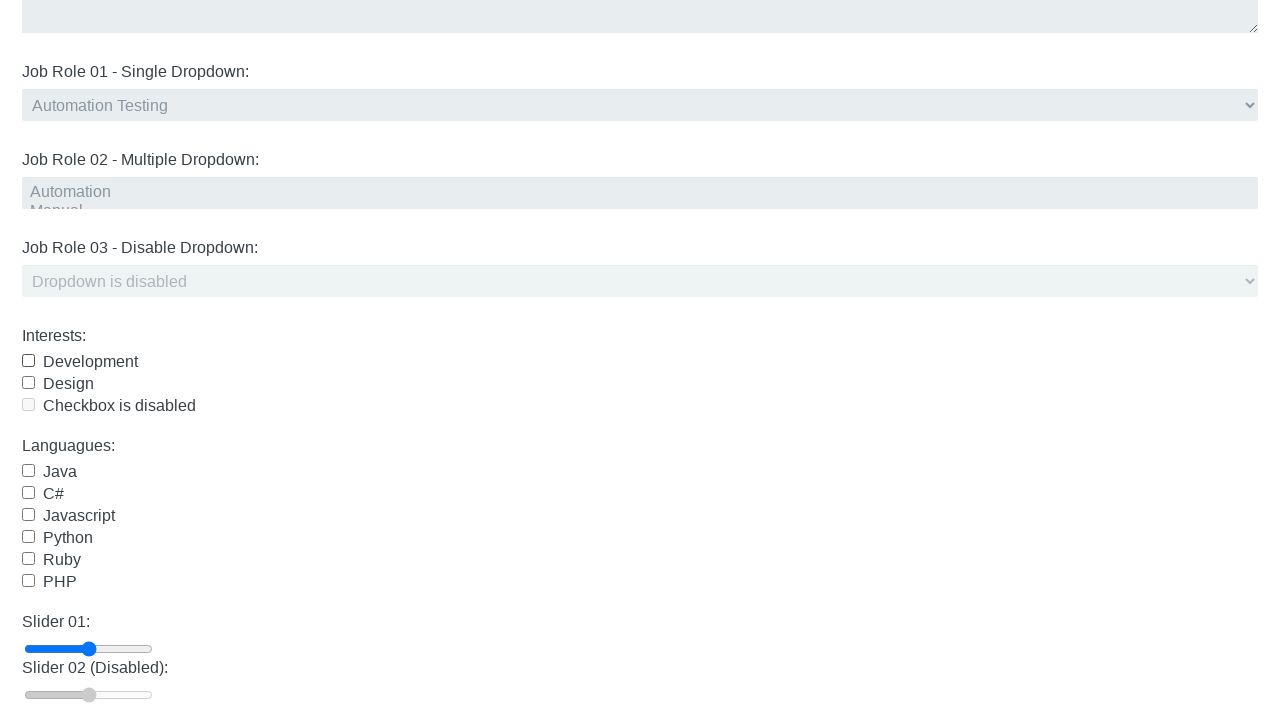

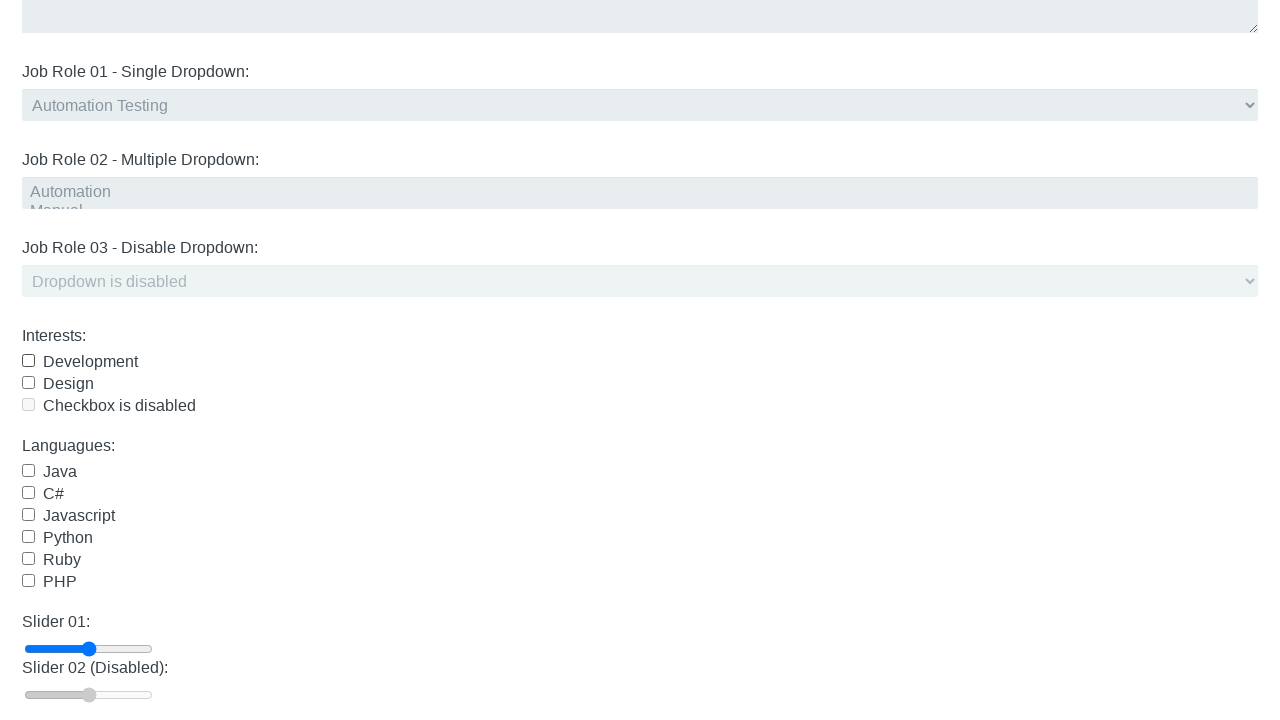